Tests prompt alert by scrolling to the button, clicking it, entering text in the prompt, and verifying the result

Starting URL: https://demoqa.com/alerts

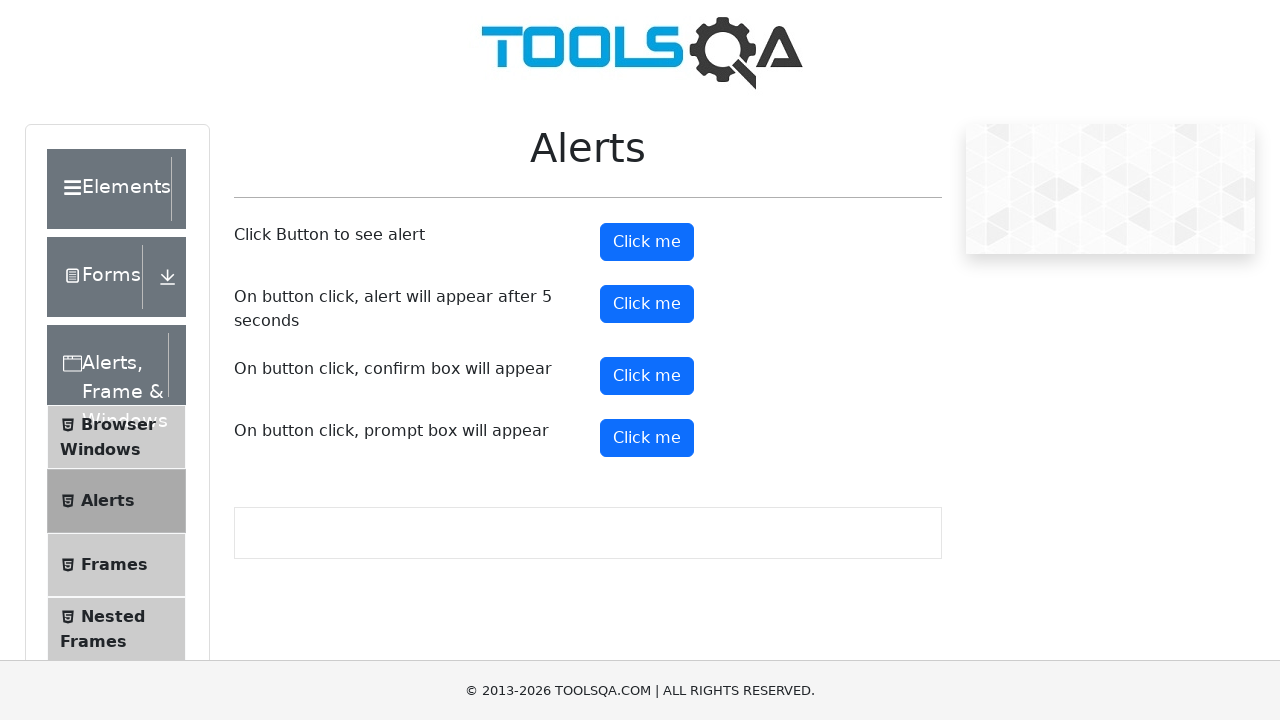

Scrolled down 500px to make prompt button visible
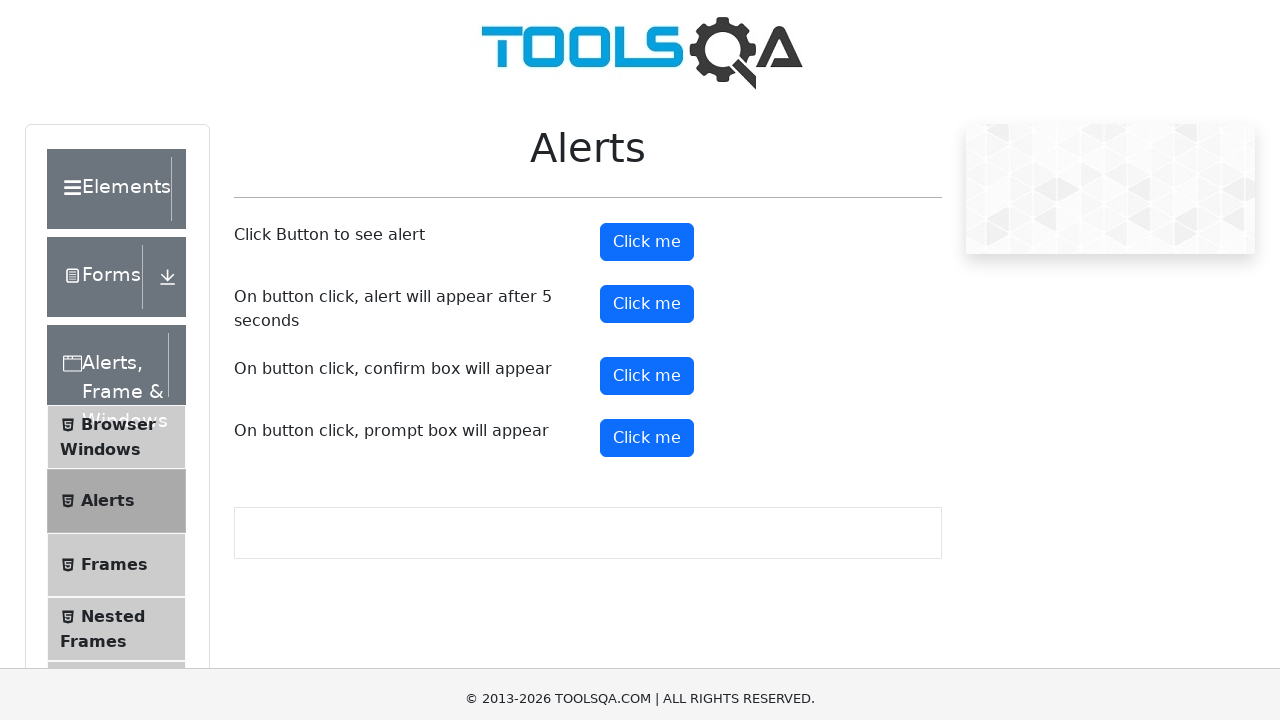

Set up prompt dialog handler to accept with text 'Sofia'
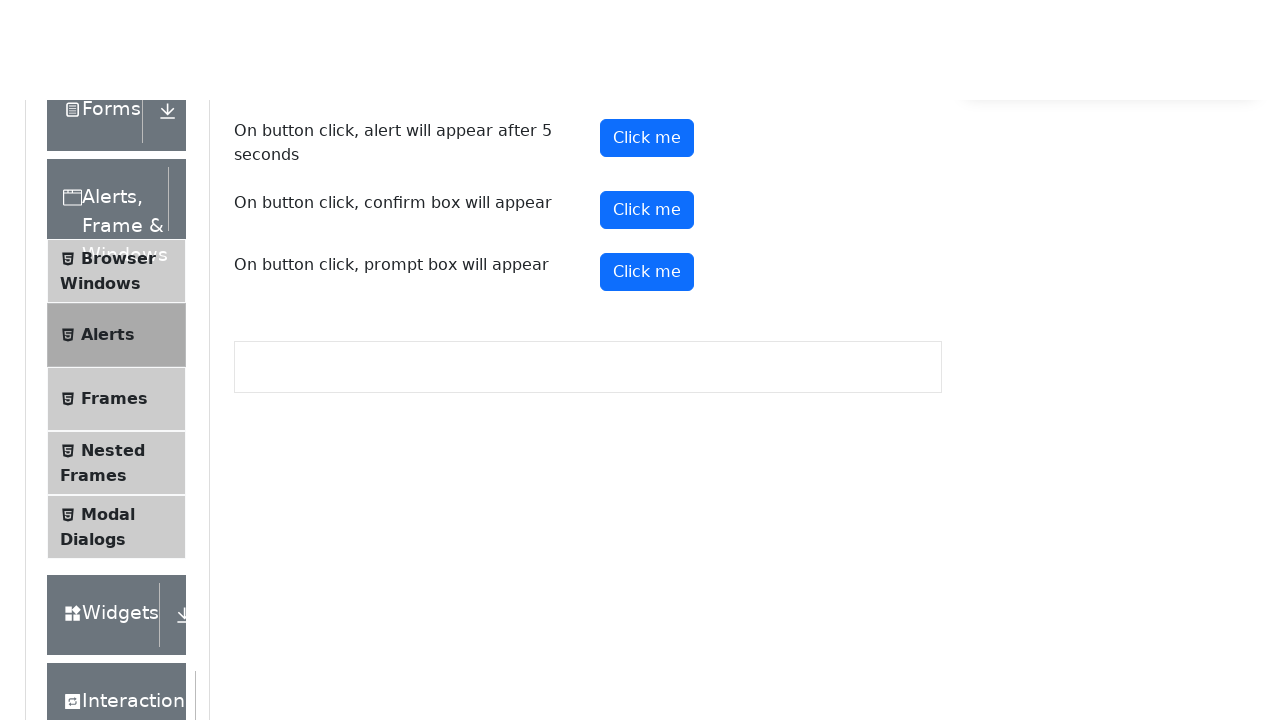

Clicked prompt button to trigger alert at (647, 44) on #promtButton
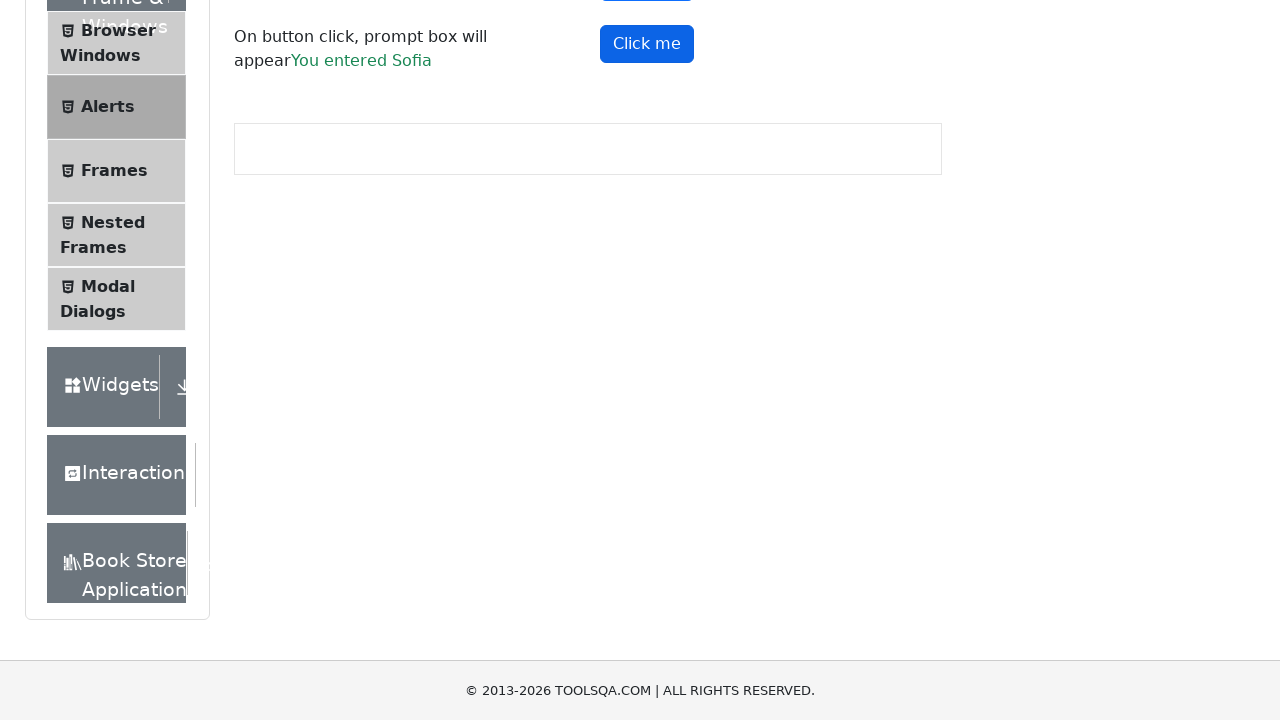

Located prompt result element
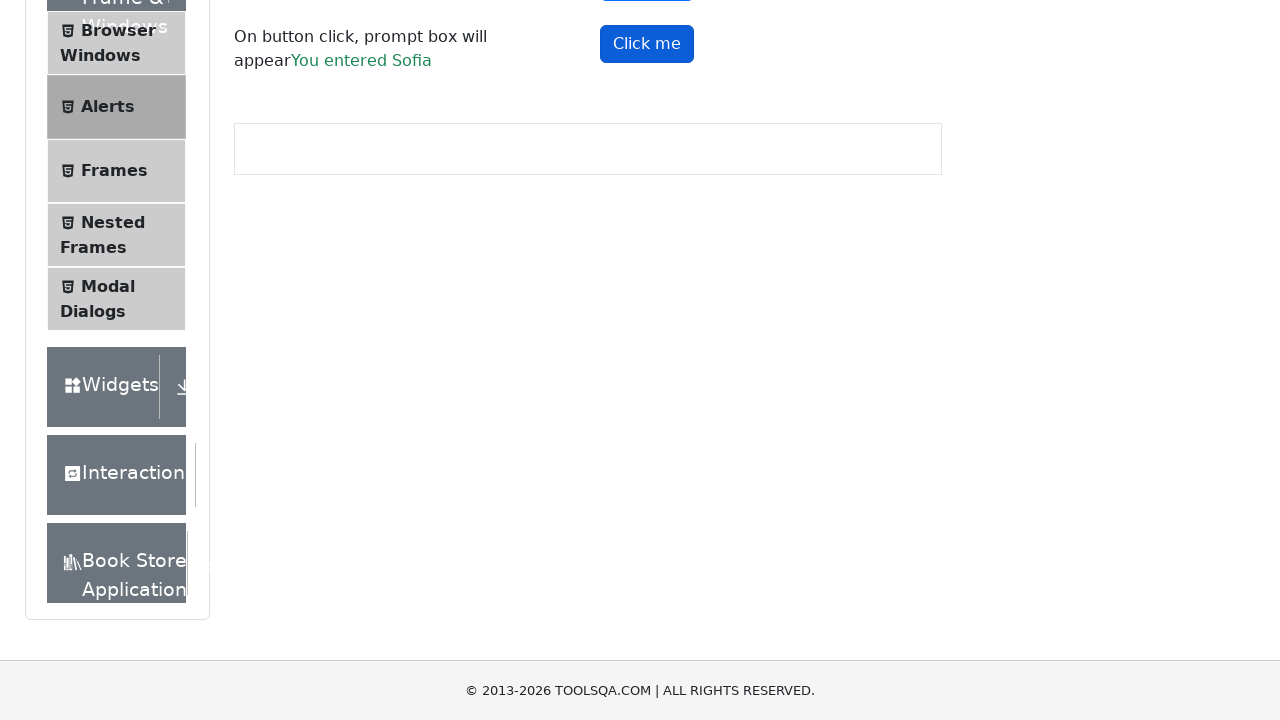

Verified that 'Sofia' is present in prompt result
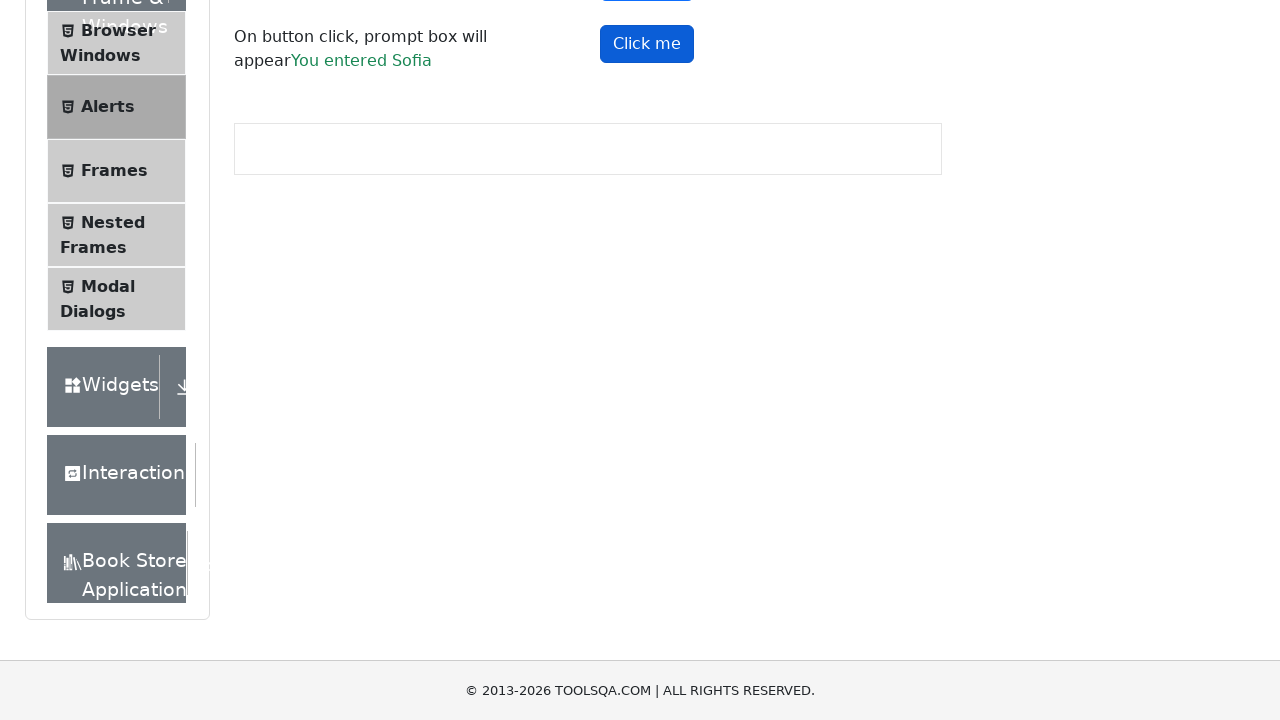

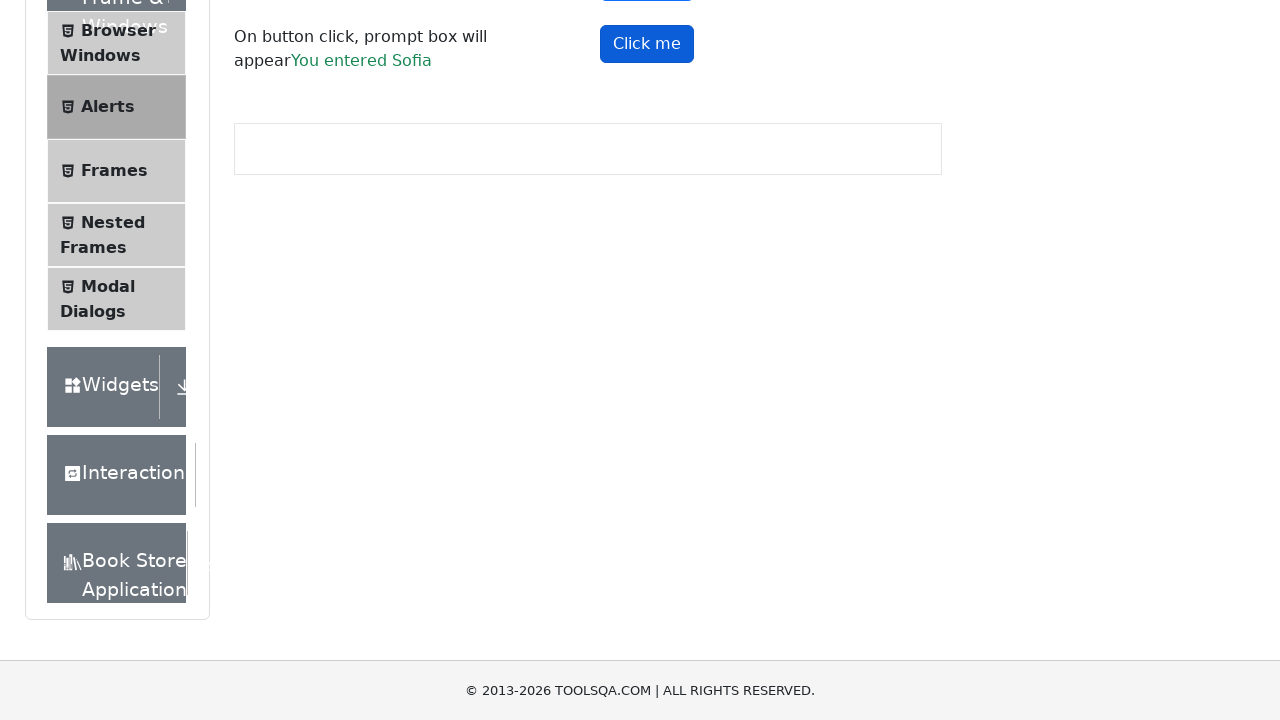